Tests tooltip on the number "1.10.32" in text by hovering and verifying the tooltip appears.

Starting URL: https://demoqa.com/tool-tips

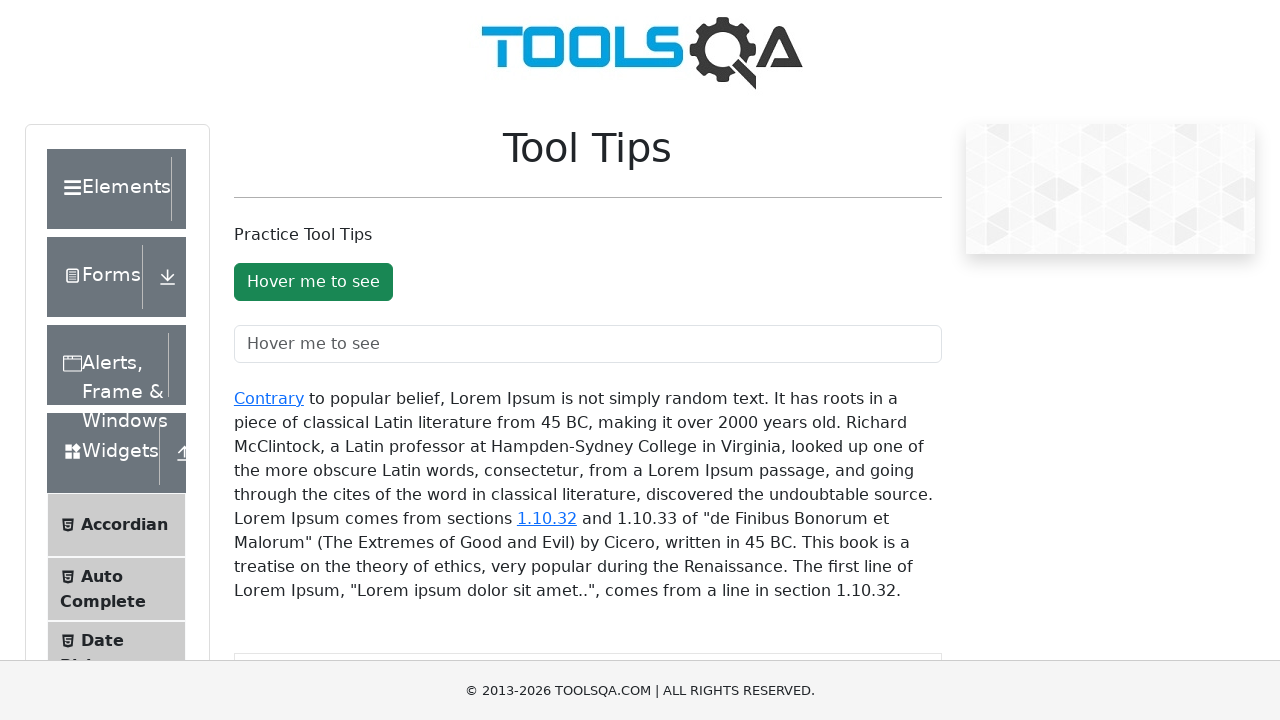

Navigated to https://demoqa.com/tool-tips
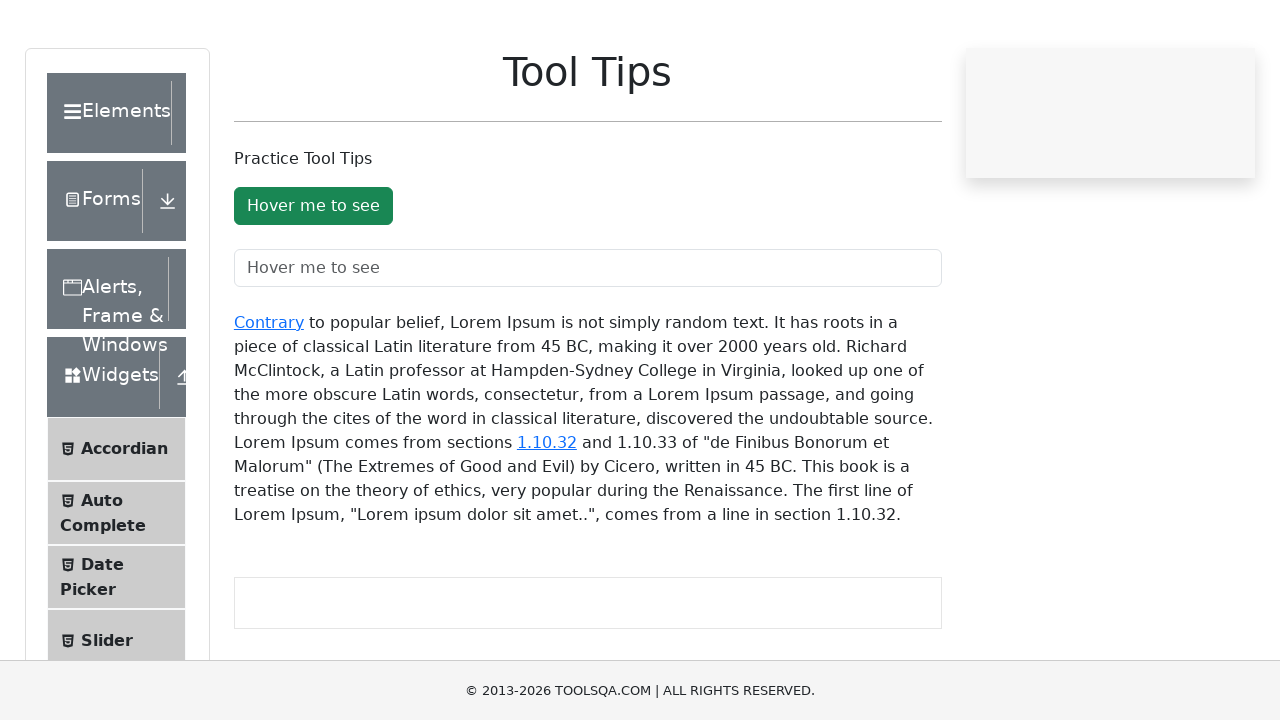

Hovered over the '1.10.32' number in text at (547, 518) on xpath=//div[@id='texToolTopContainer']//a[text()='1.10.32']
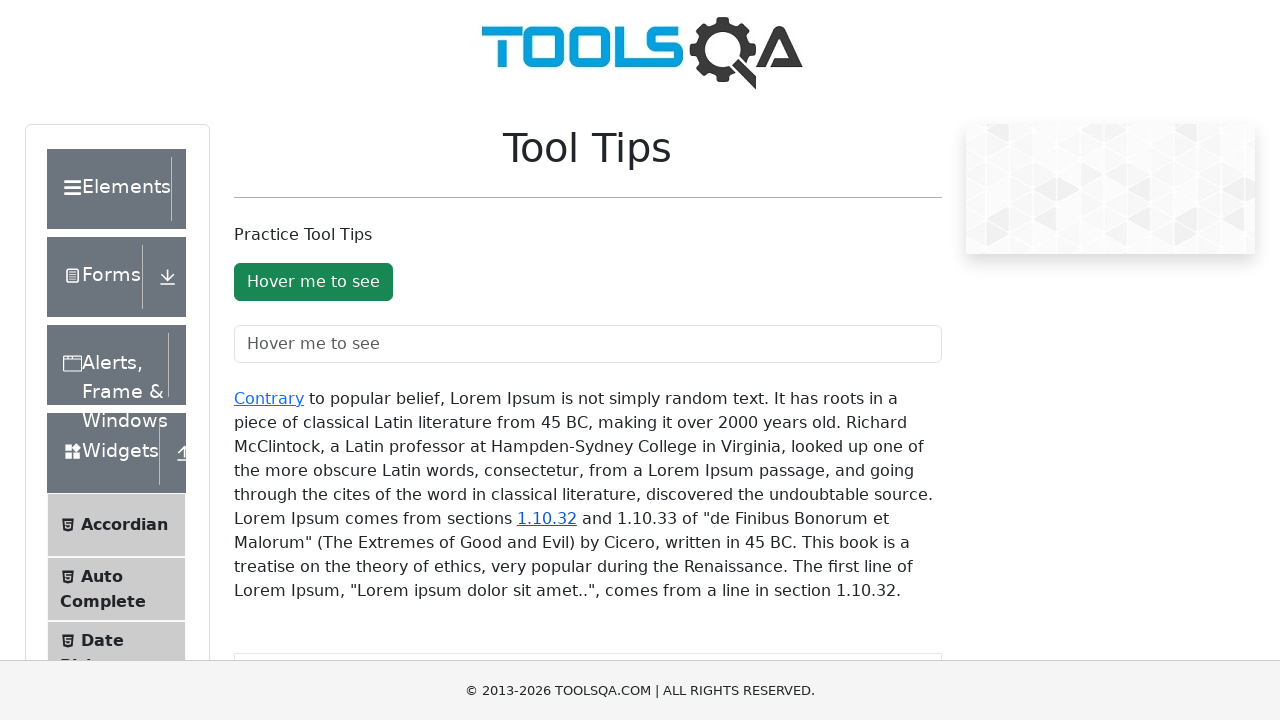

Tooltip appeared on hover
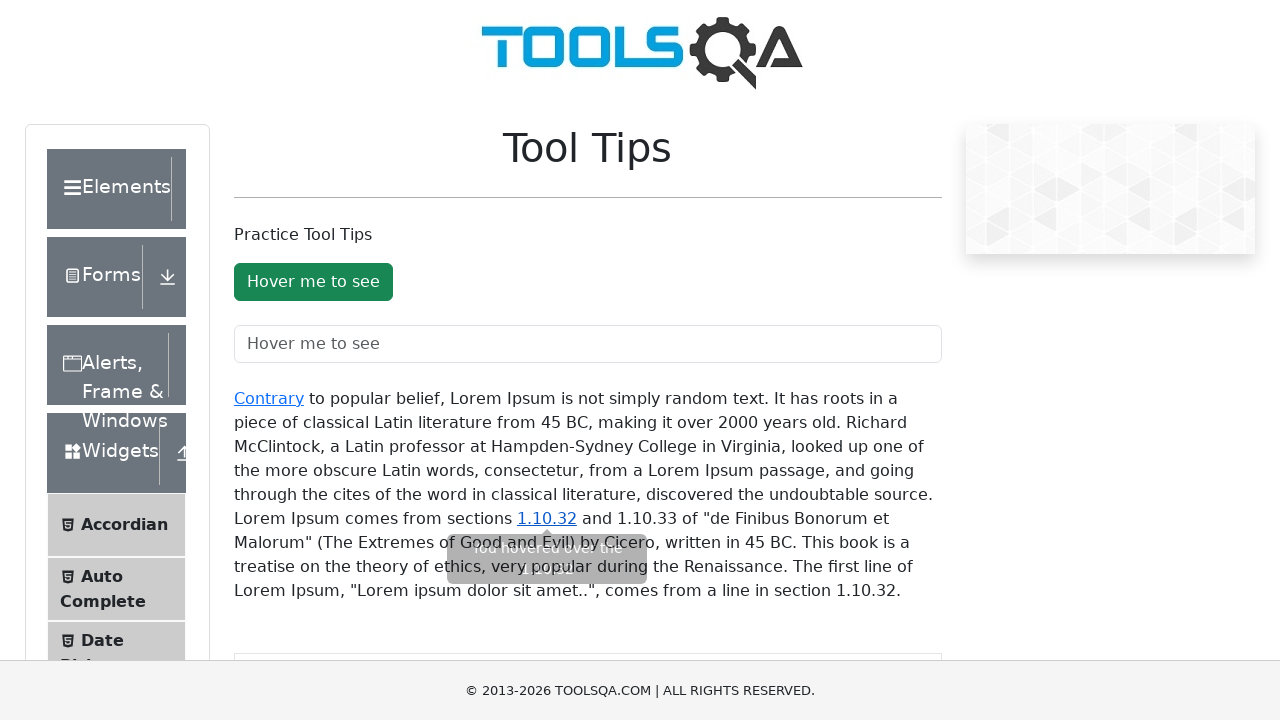

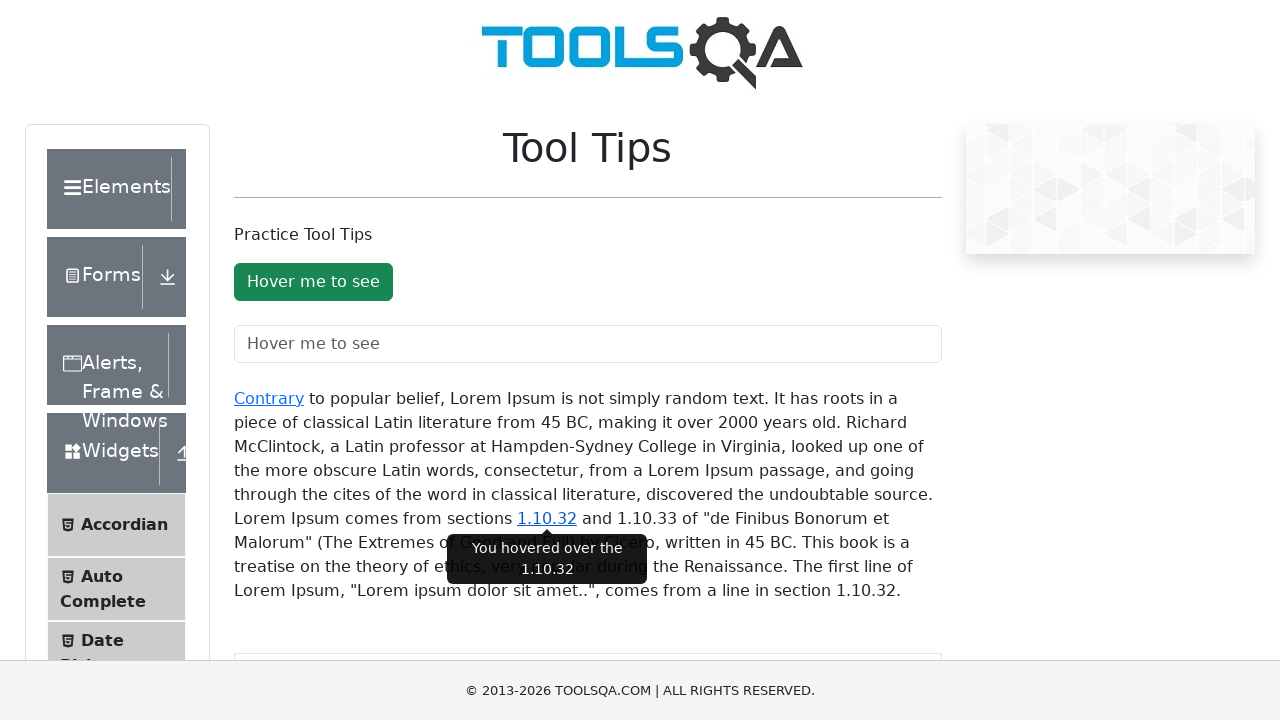